Tests web table filtering by entering a search term and verifying only matching results are displayed.

Starting URL: https://rahulshettyacademy.com/seleniumPractise/#/offers

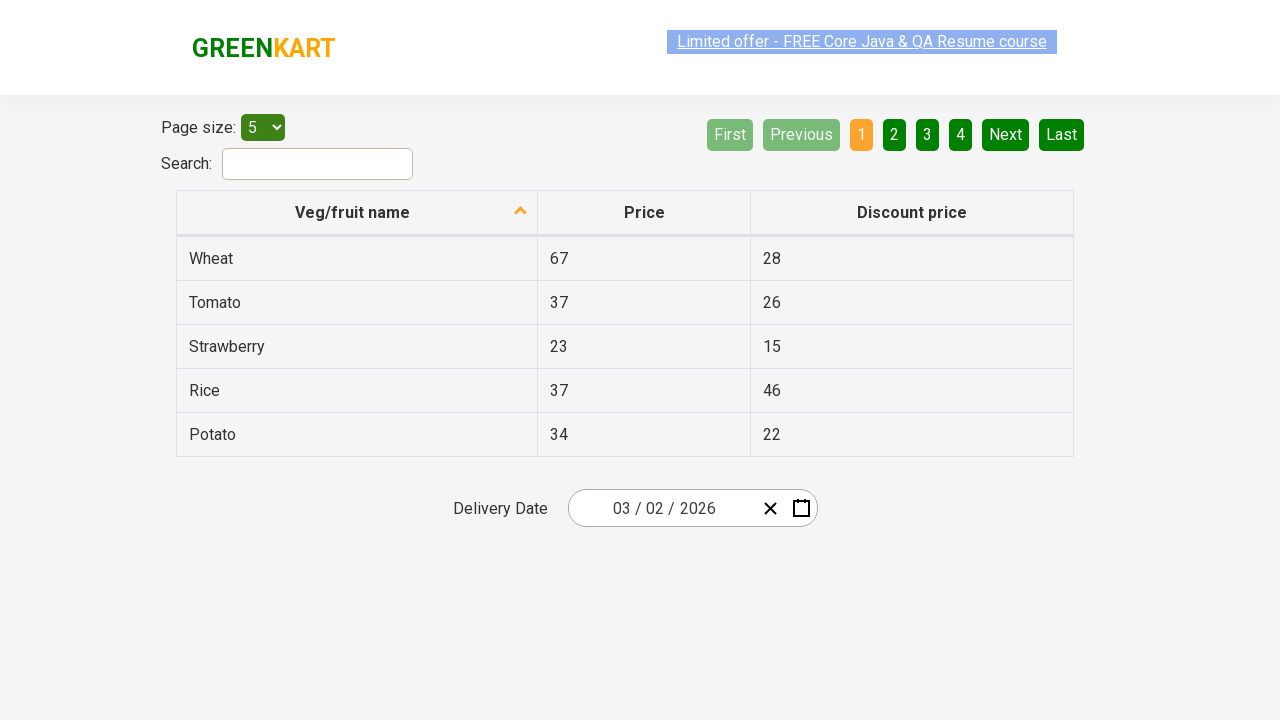

Filled search filter with 'tomato' on input[type='search']
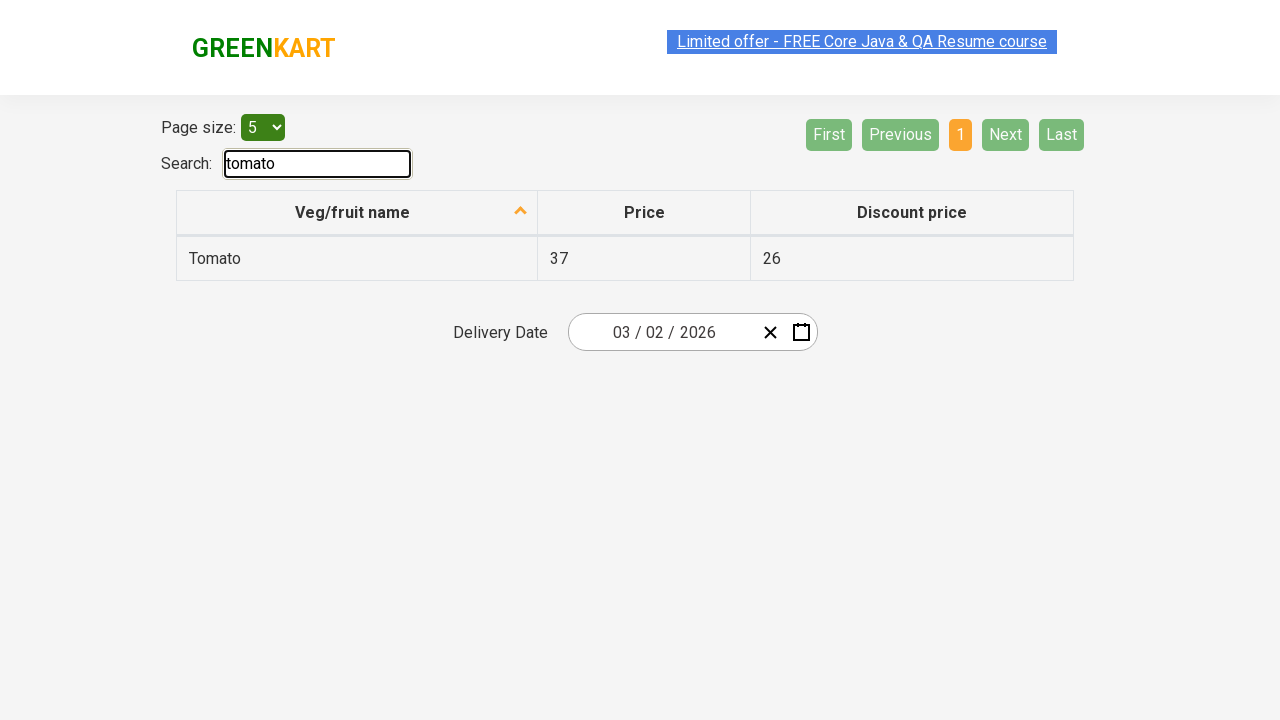

Waited 500ms for filter to apply
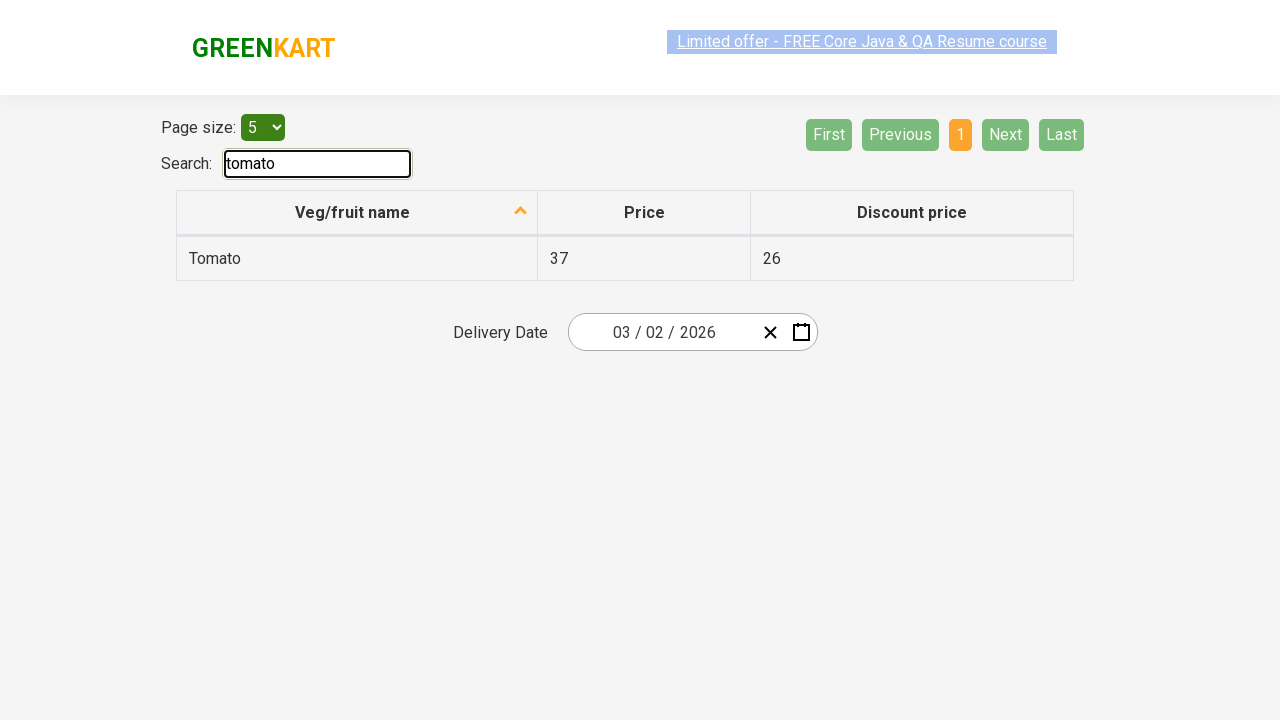

Located vegetable name cells in table
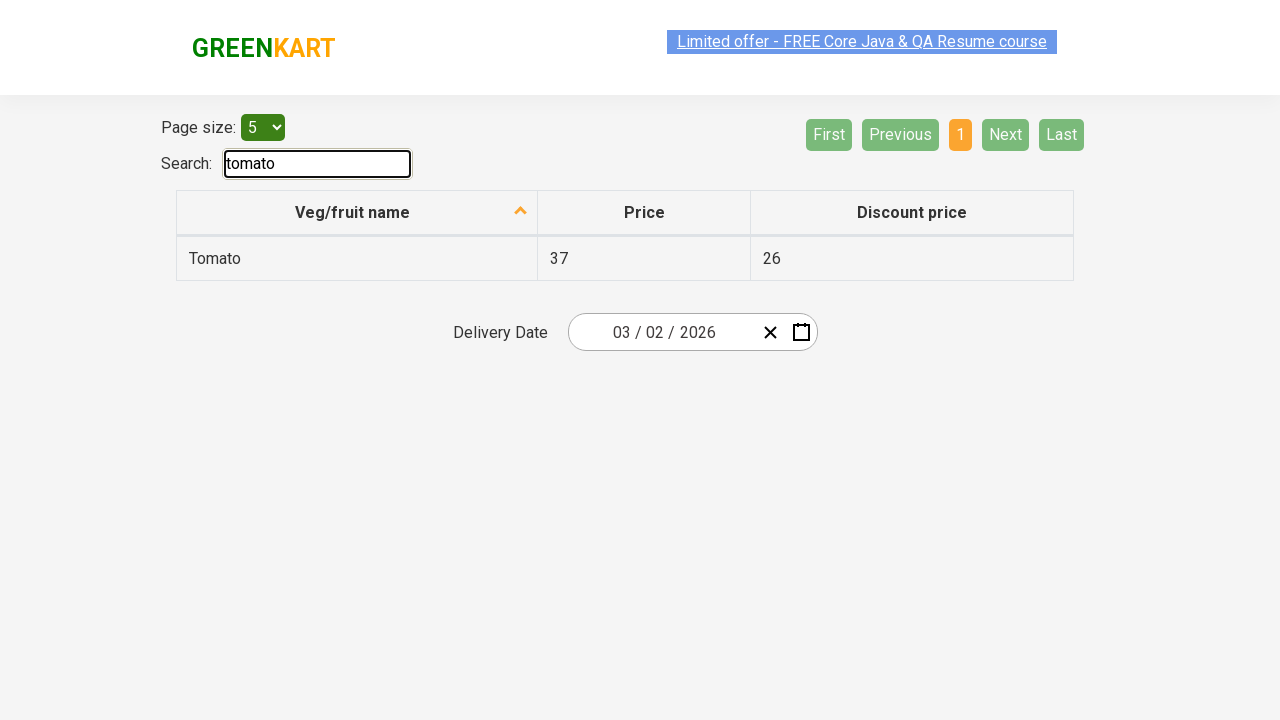

Verified exactly one result is displayed
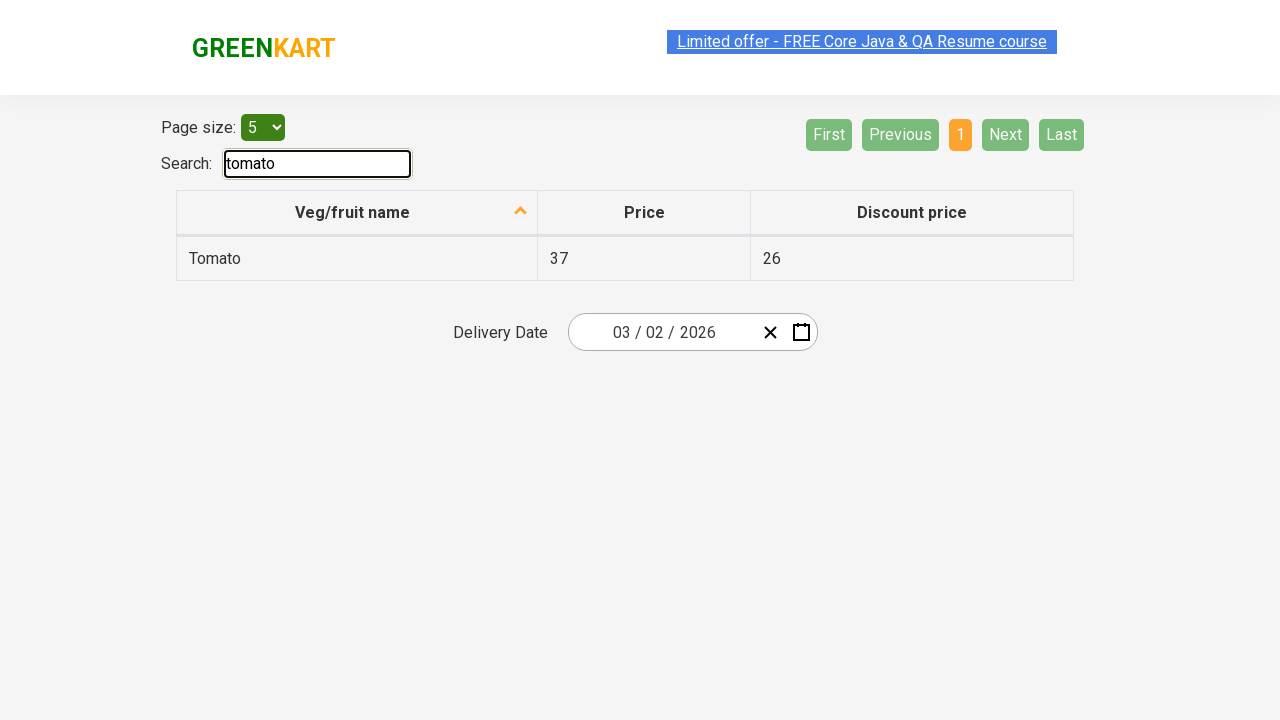

Retrieved text content of first vegetable cell
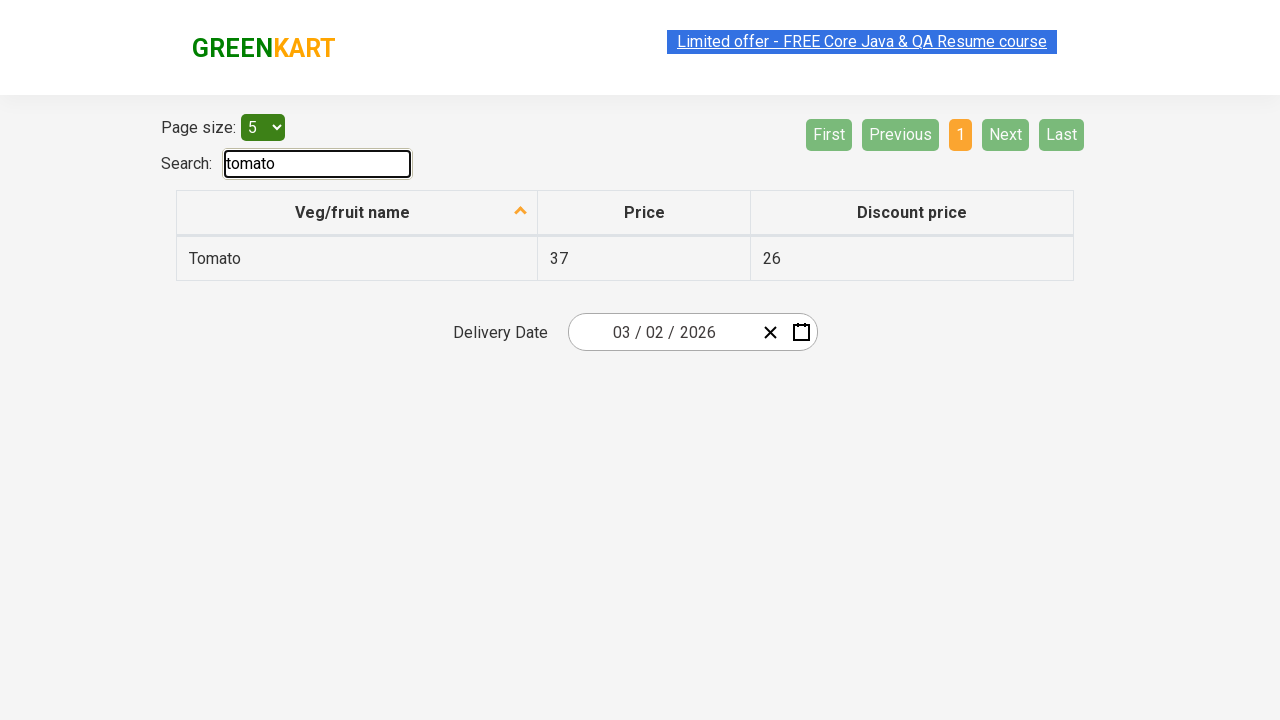

Verified filtered result contains 'omato'
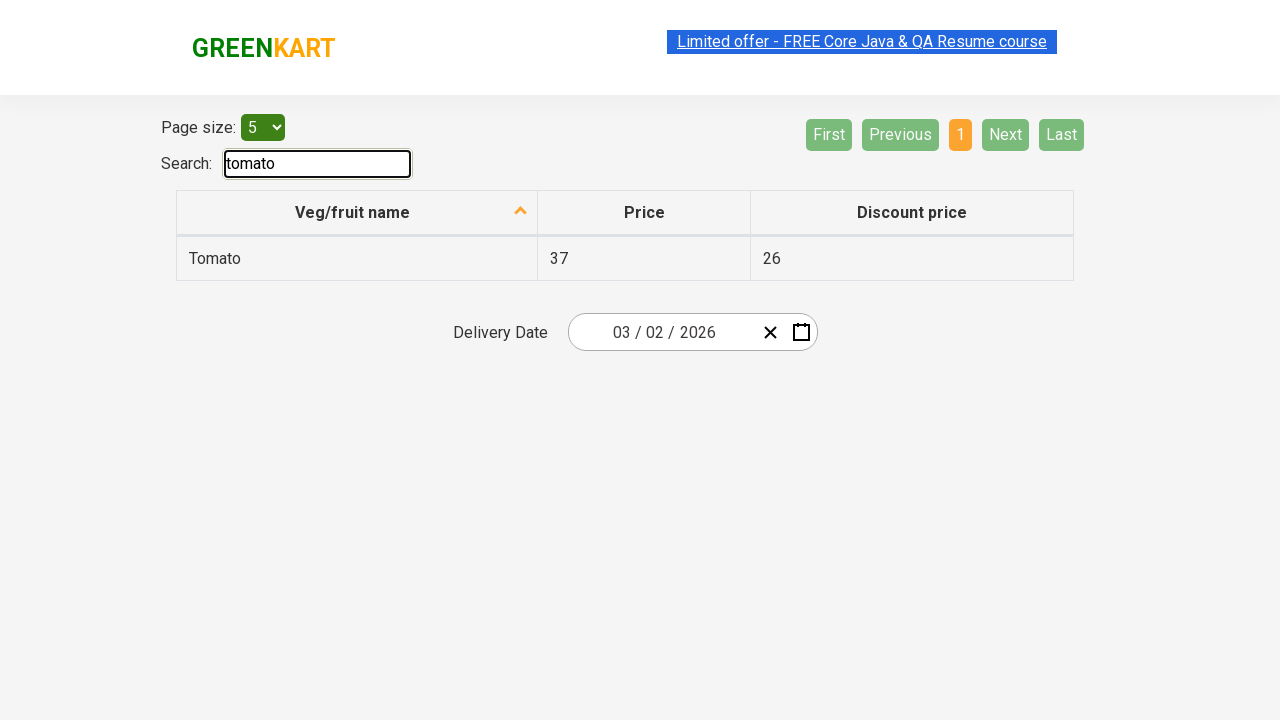

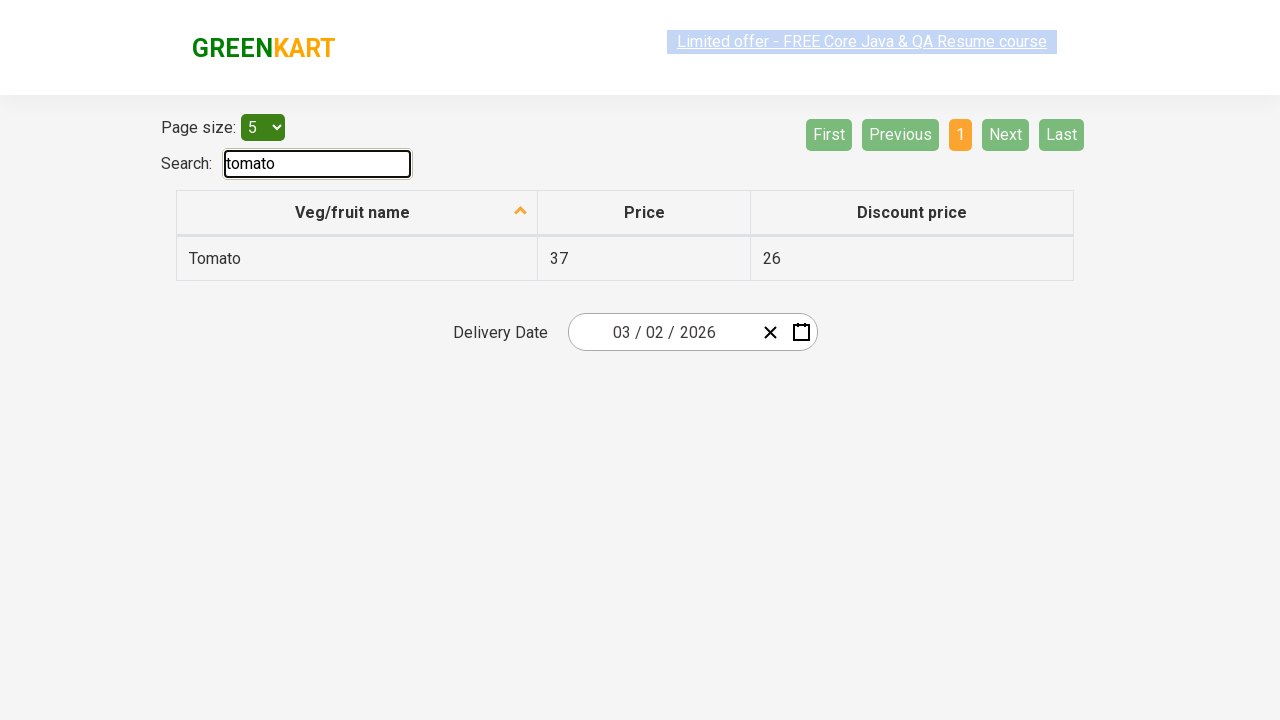